Calculates the sum of two numbers displayed on the page and selects the result from a dropdown menu before submitting the form

Starting URL: http://suninjuly.github.io/selects1.html

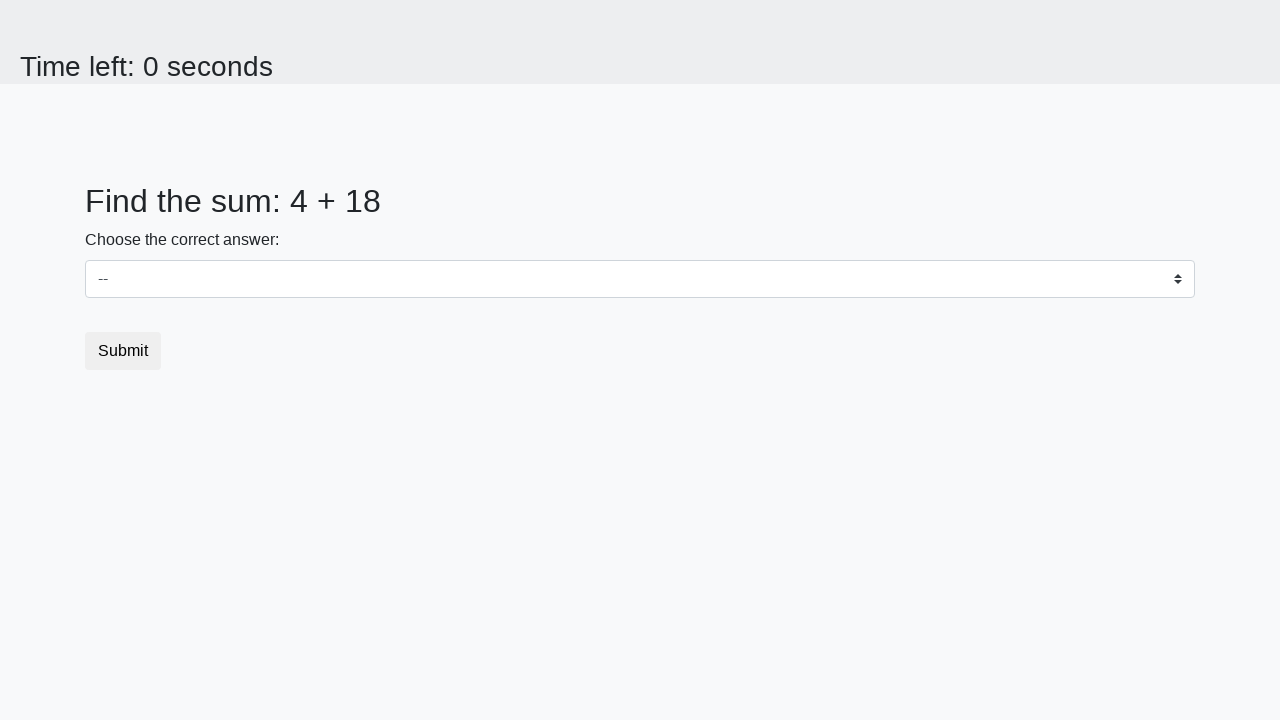

Retrieved first number from #num1 element
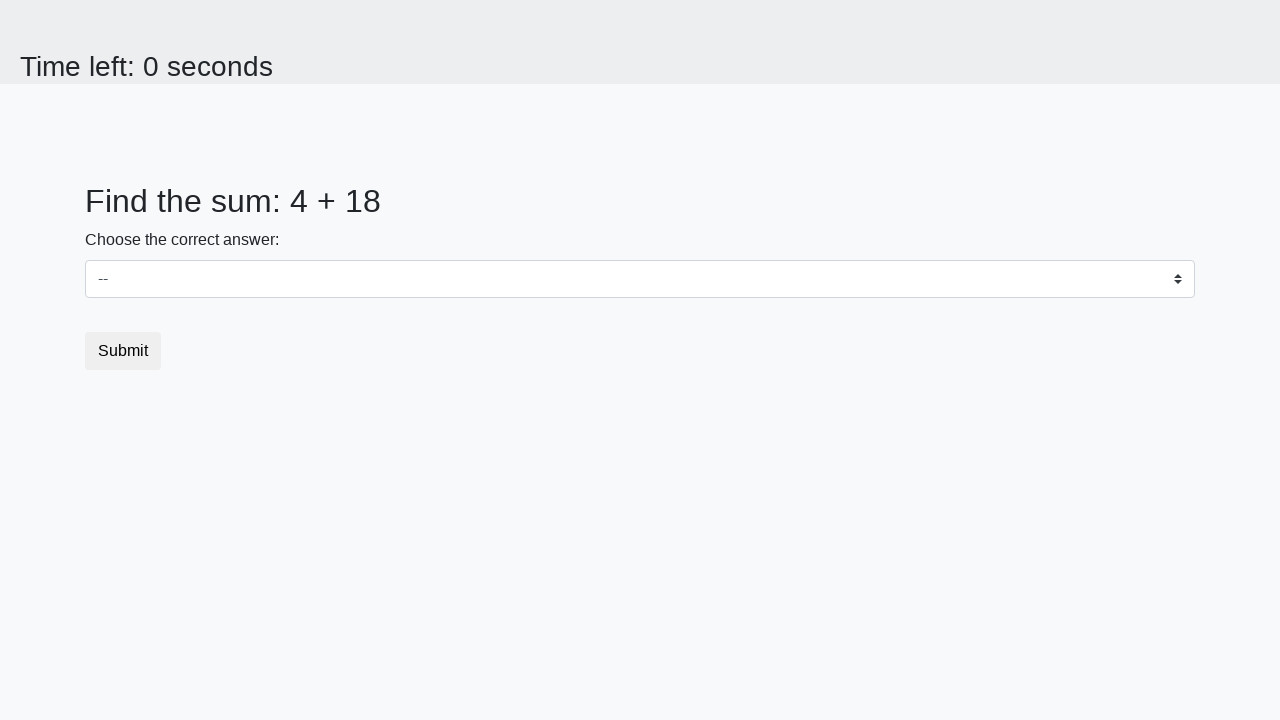

Retrieved second number from #num2 element
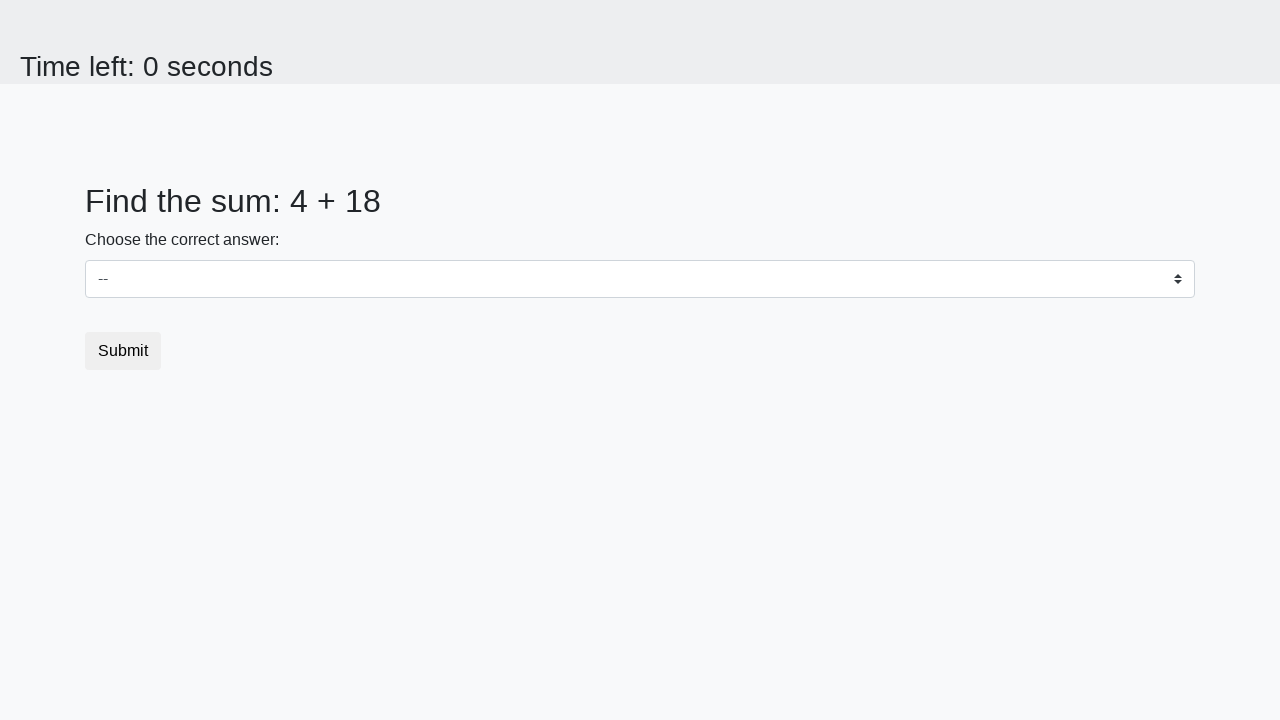

Calculated sum of 4 + 18 = 22
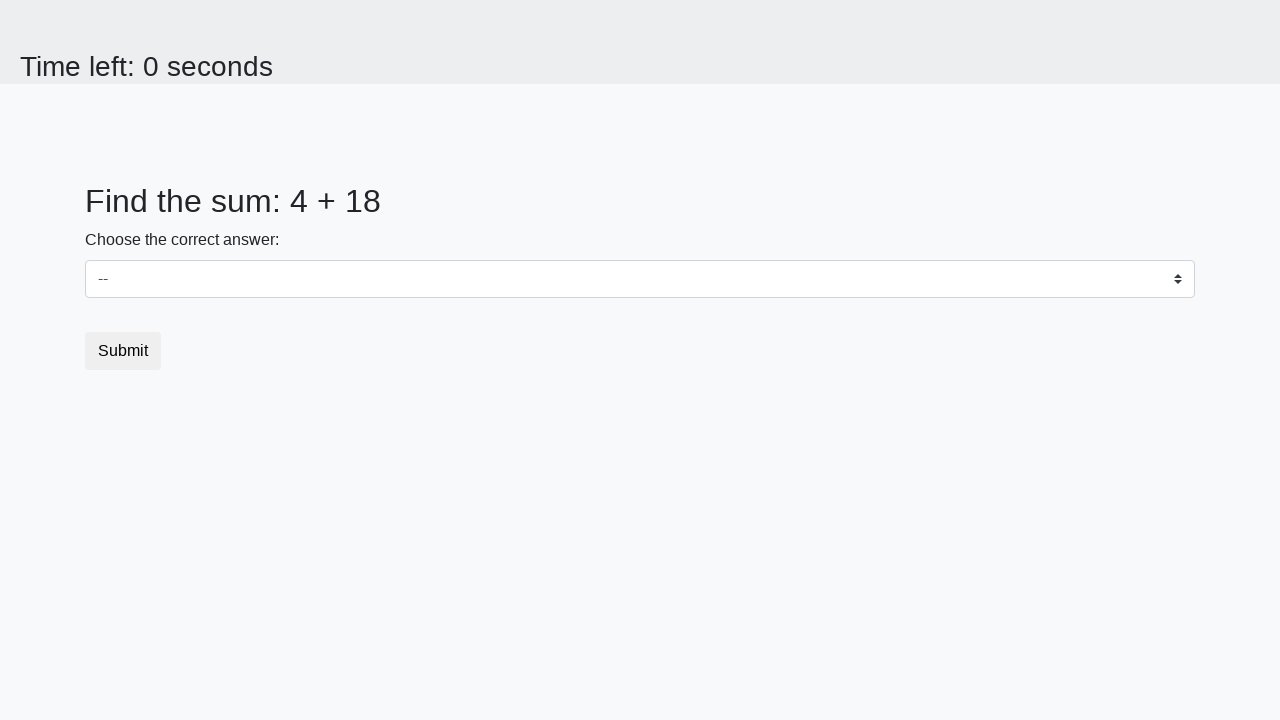

Selected sum value '22' from dropdown menu on .custom-select
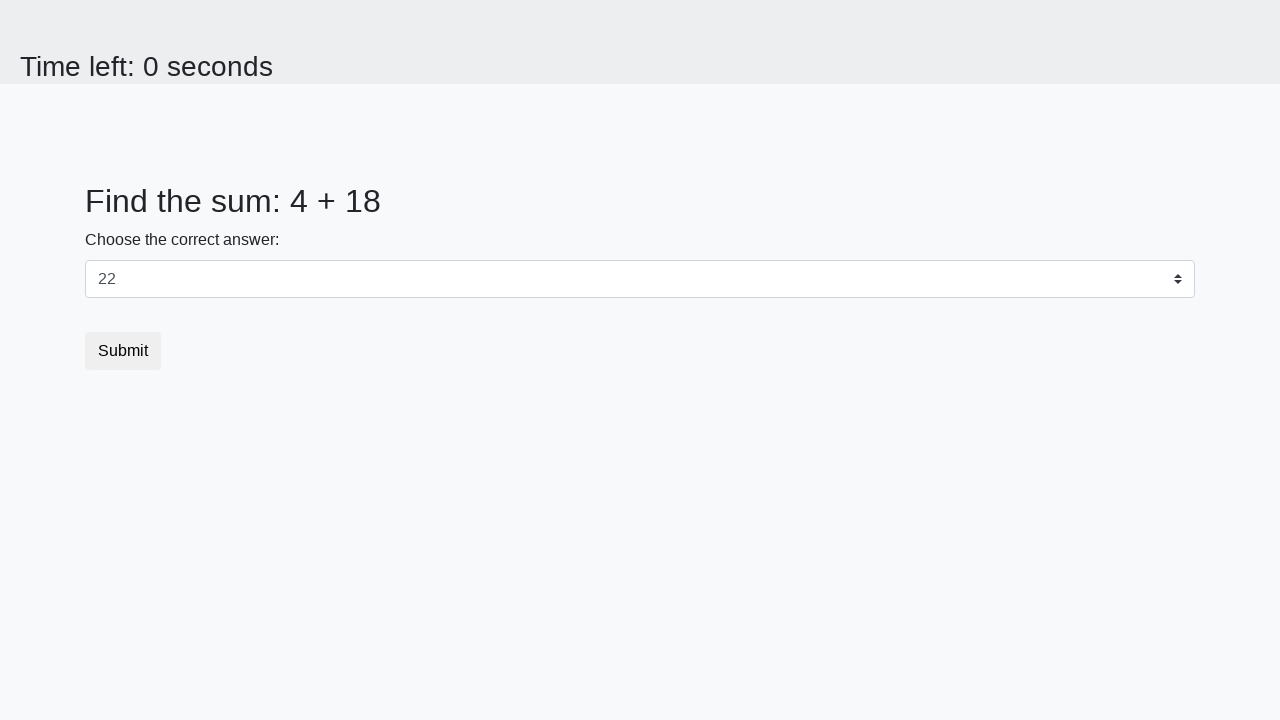

Clicked submit button to submit the form at (123, 351) on button.btn
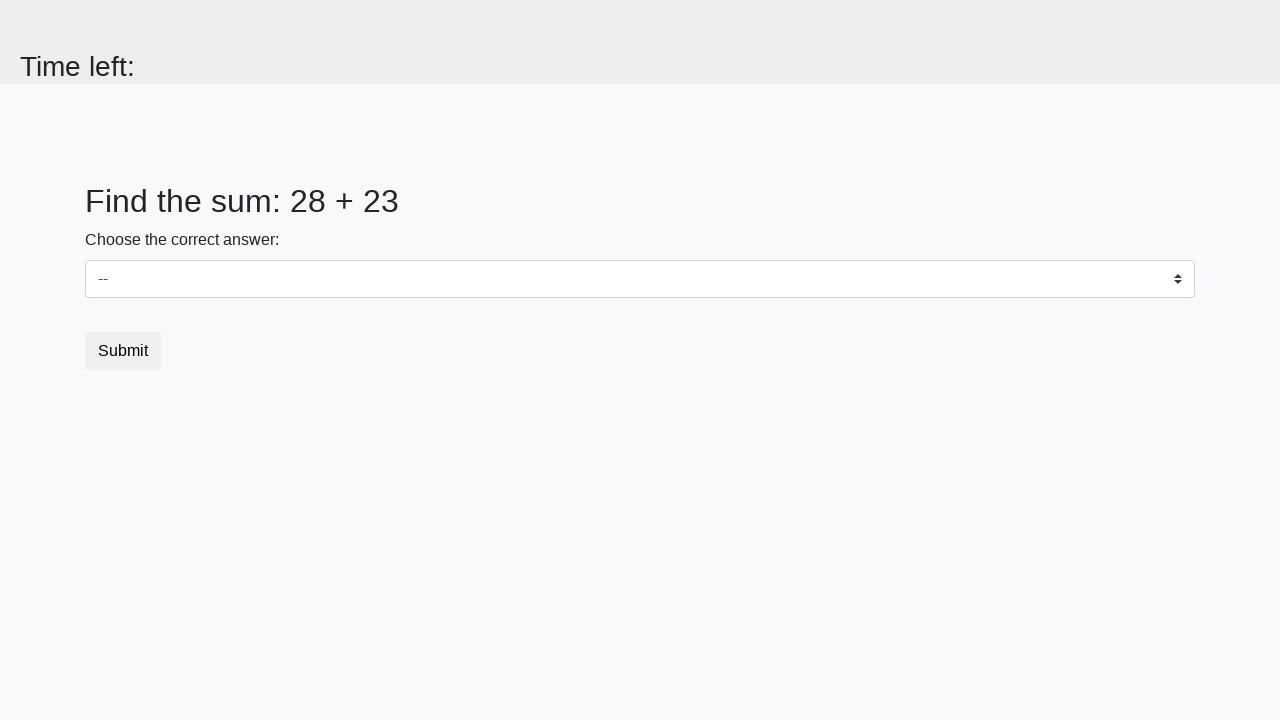

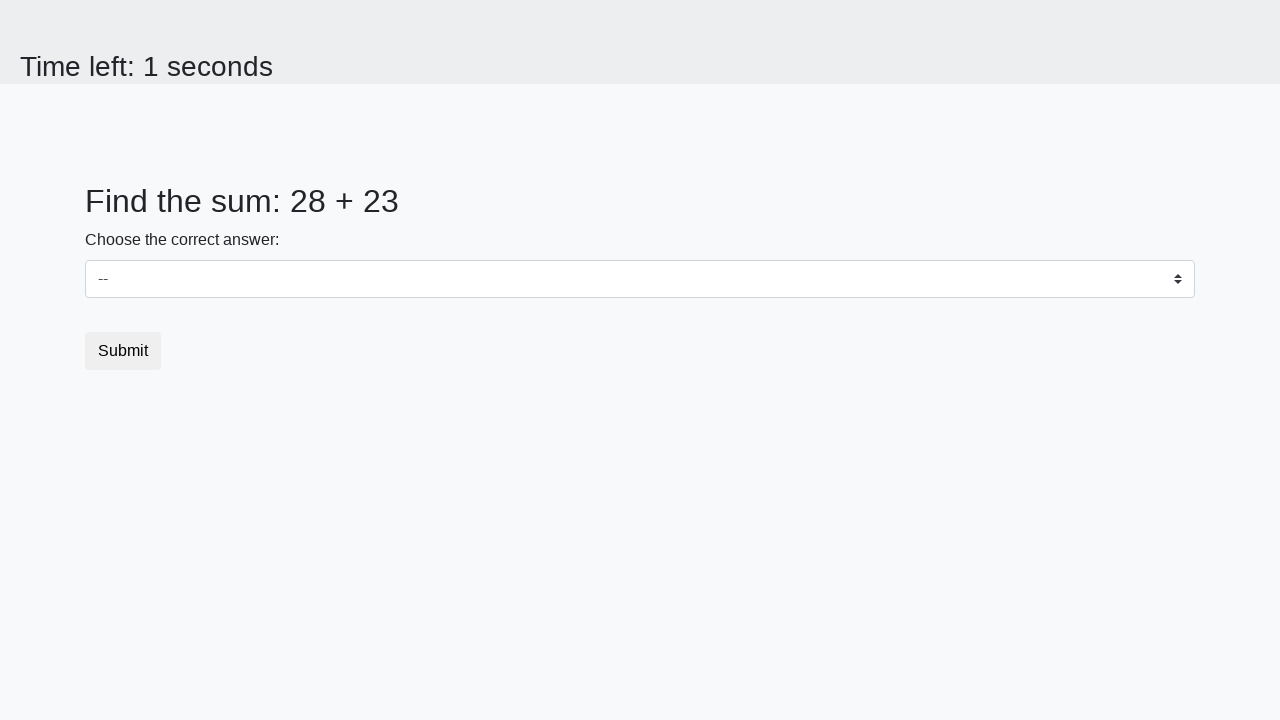